Tests JavaScript prompt dialog by entering a name, accepting the prompt, and verifying the displayed message

Starting URL: http://demo.automationtesting.in/Alerts.html

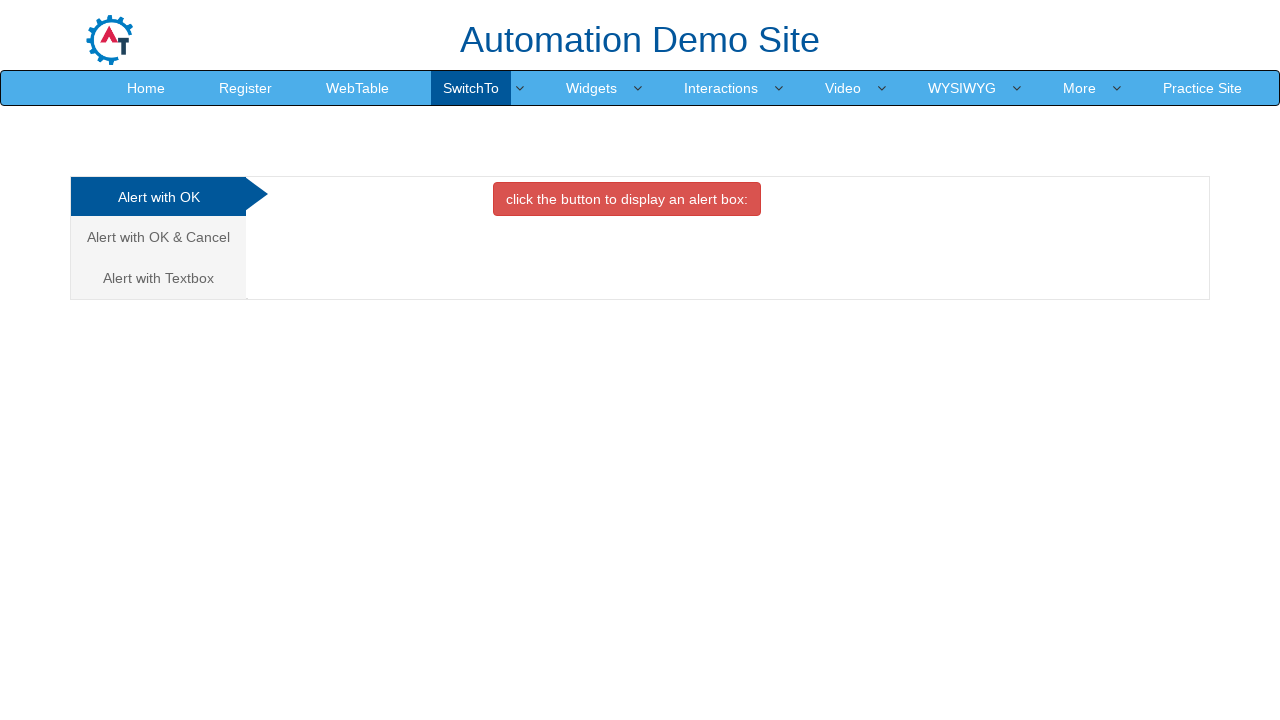

Clicked on 'Alert with Textbox' tab at (158, 278) on xpath=//*[text()='Alert with Textbox ']
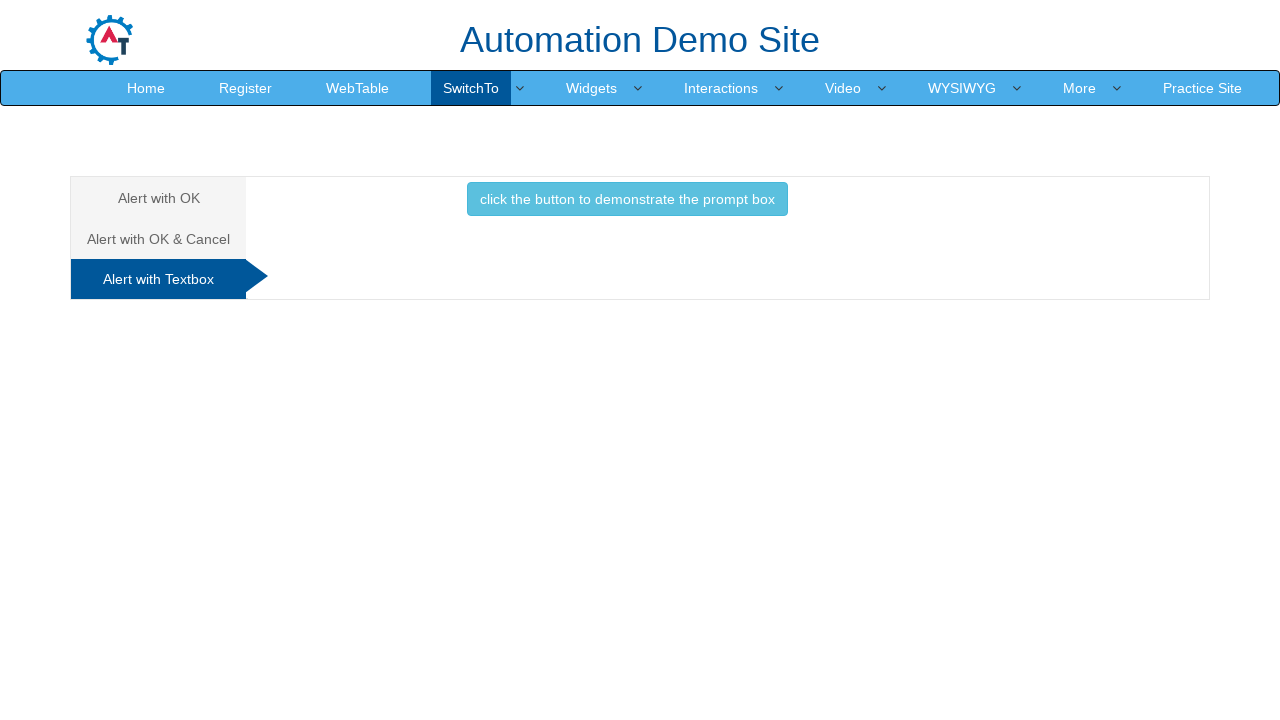

Set up dialog handler to accept prompt with name 'Marco'
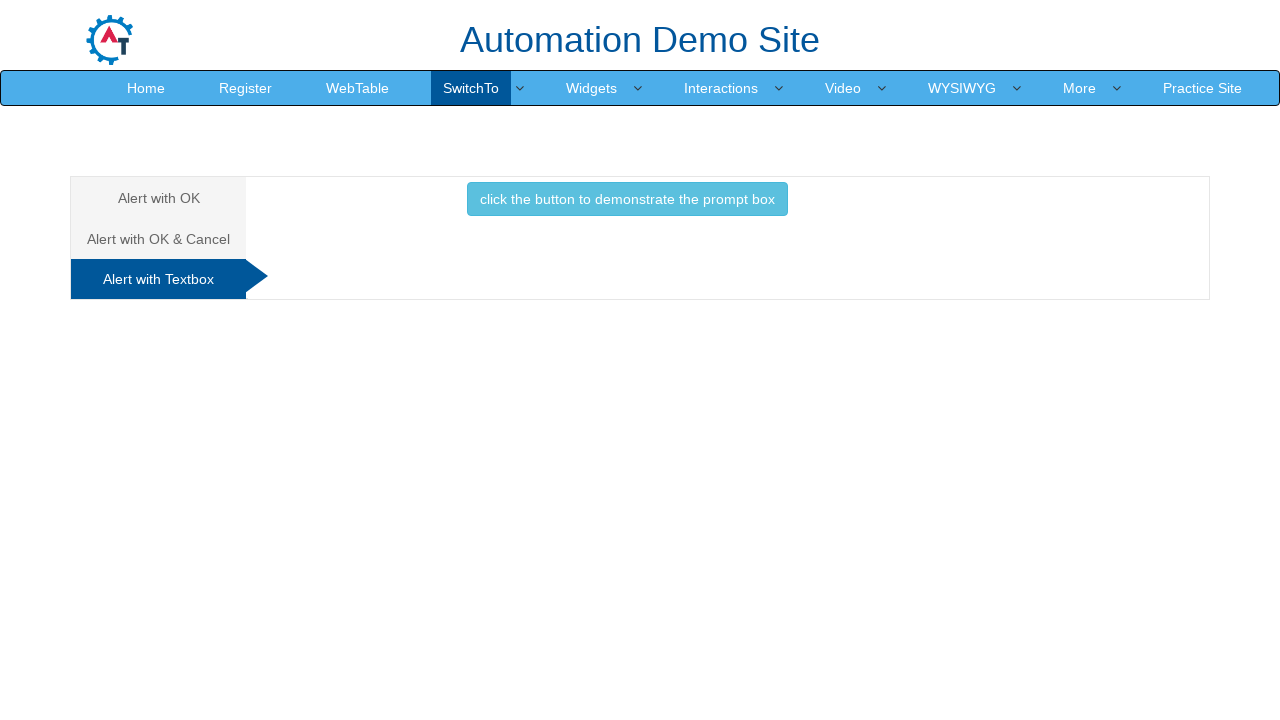

Clicked button to demonstrate prompt box at (627, 199) on xpath=//*[text()='click the button to demonstrate the prompt box ']
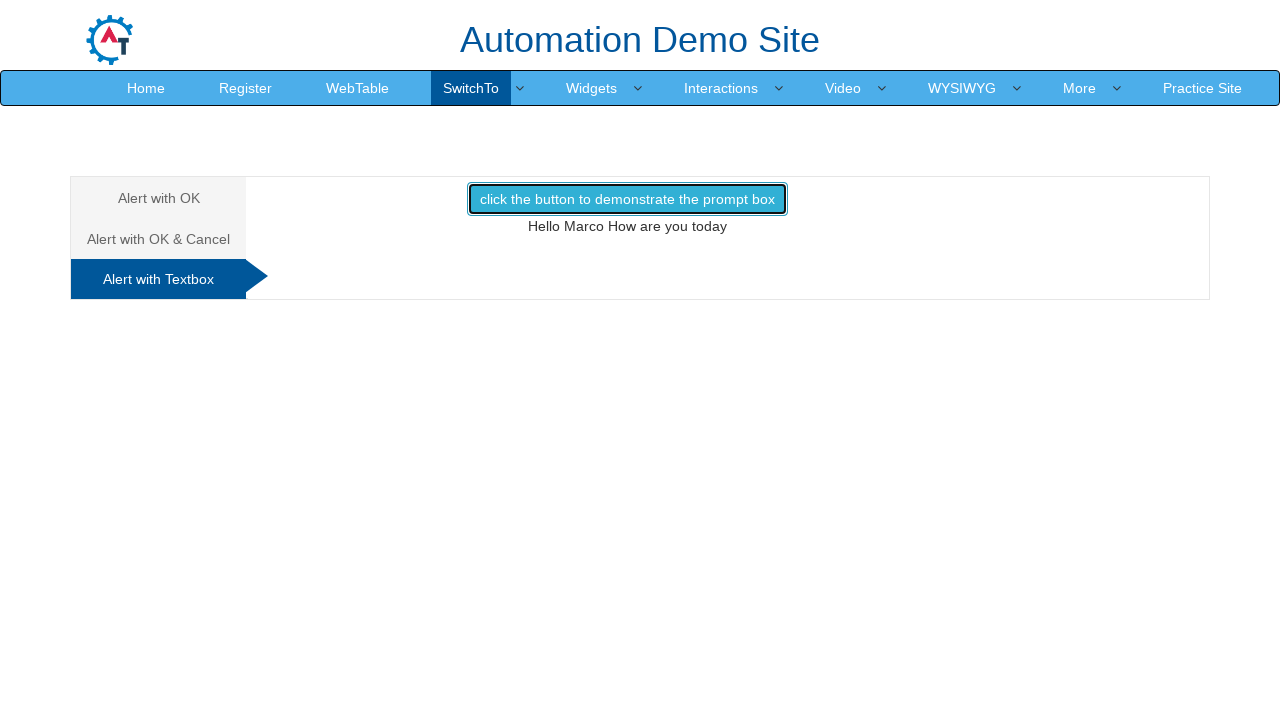

Waited for result message to appear
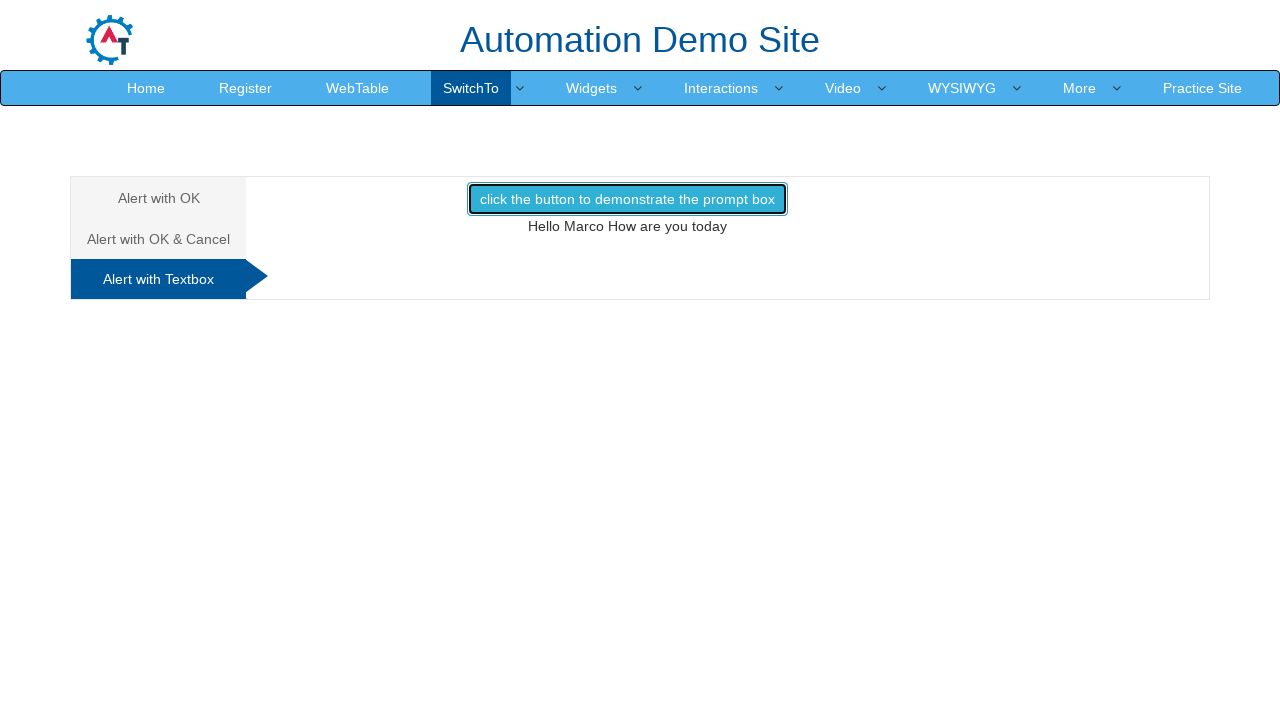

Retrieved message text from result element
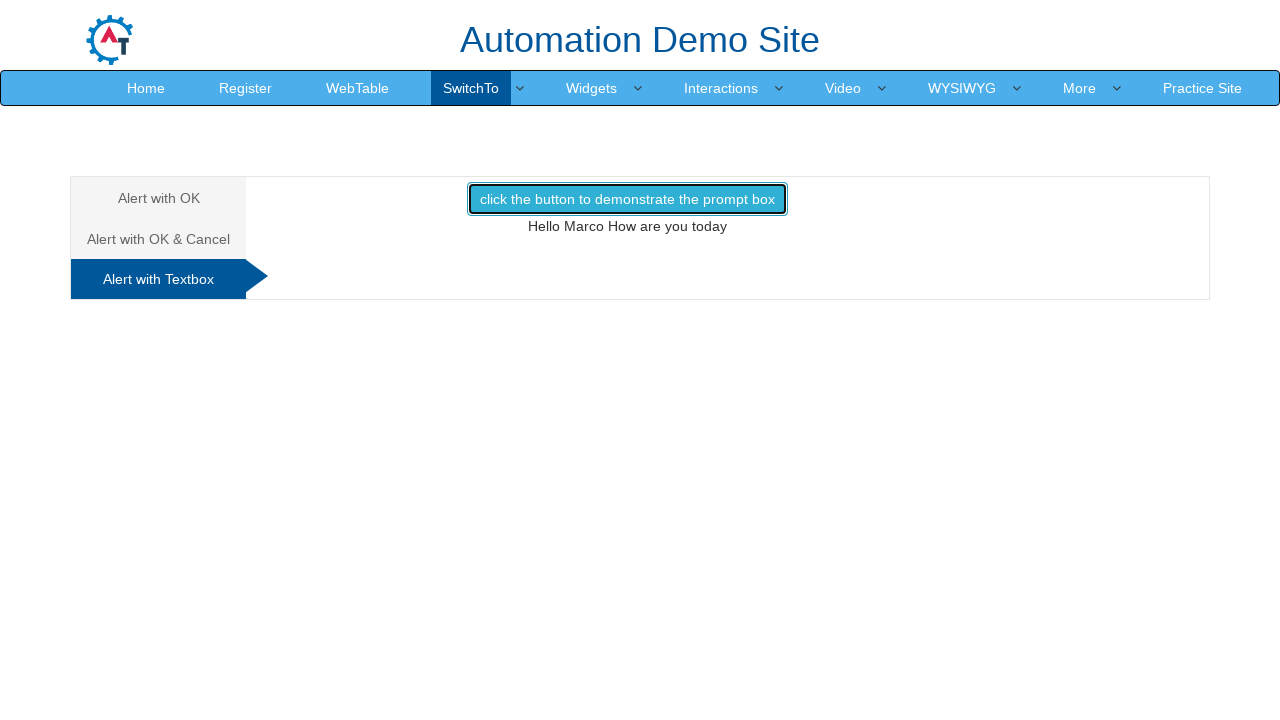

Verified message text matches expected value 'Hello Marco How are you today'
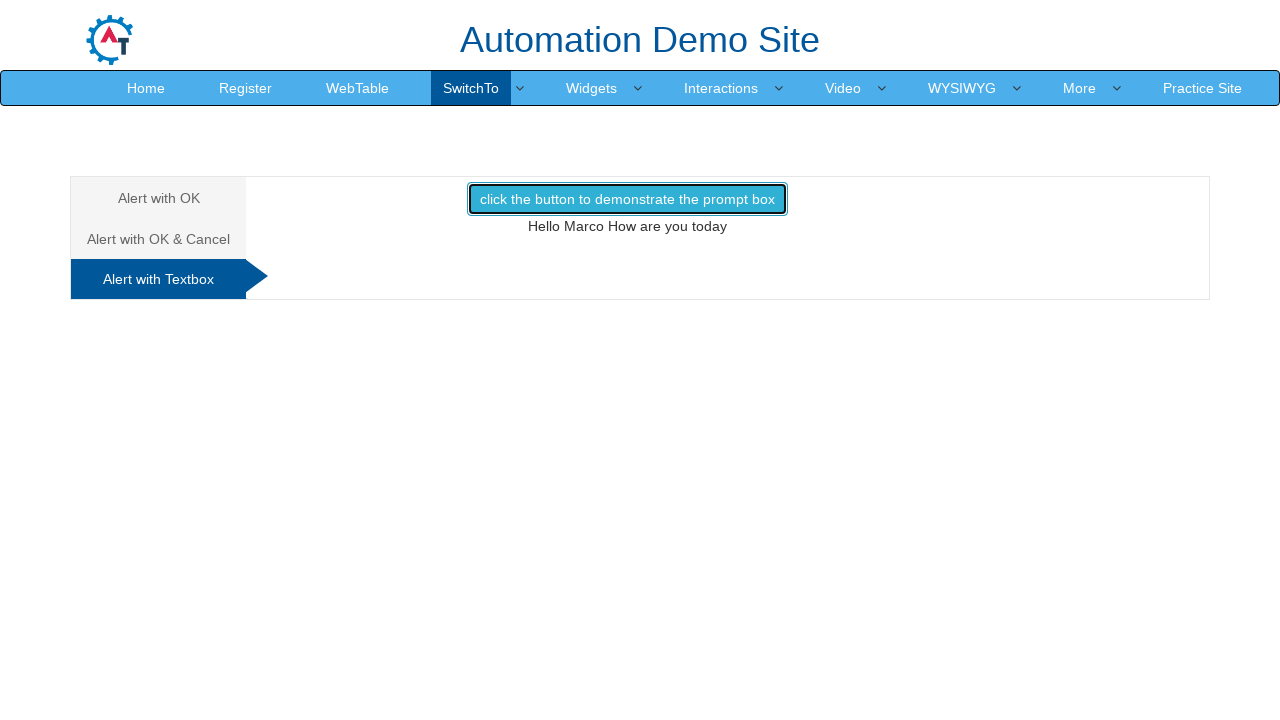

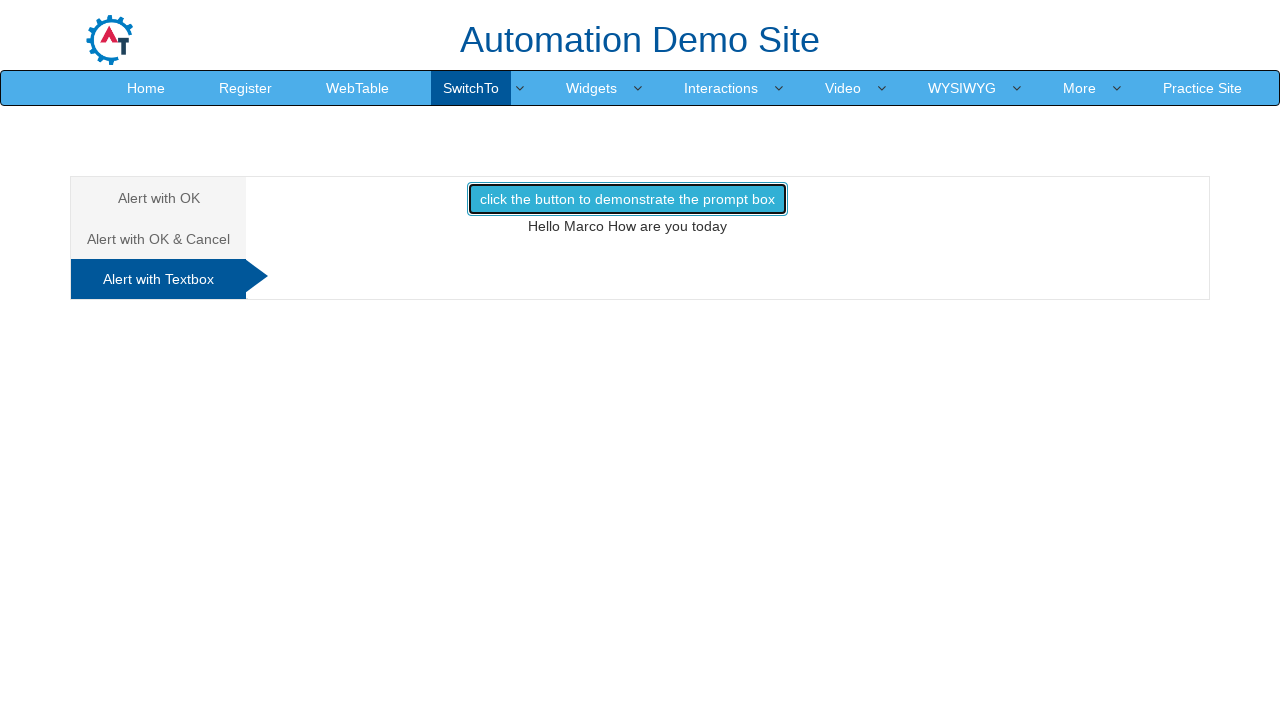